Tests the Text Box form by filling in user details (name, email, addresses) and verifying the output displays the submitted information

Starting URL: https://demoqa.com/text-box

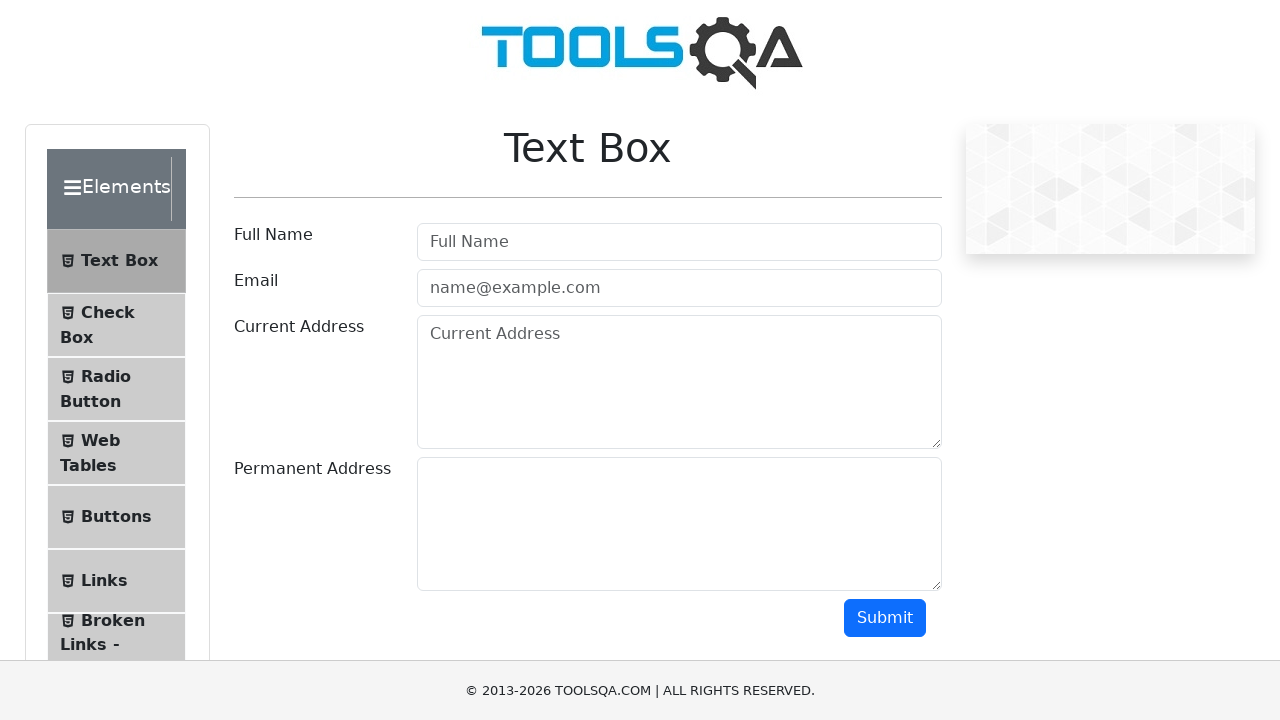

Waited for userName field to be visible
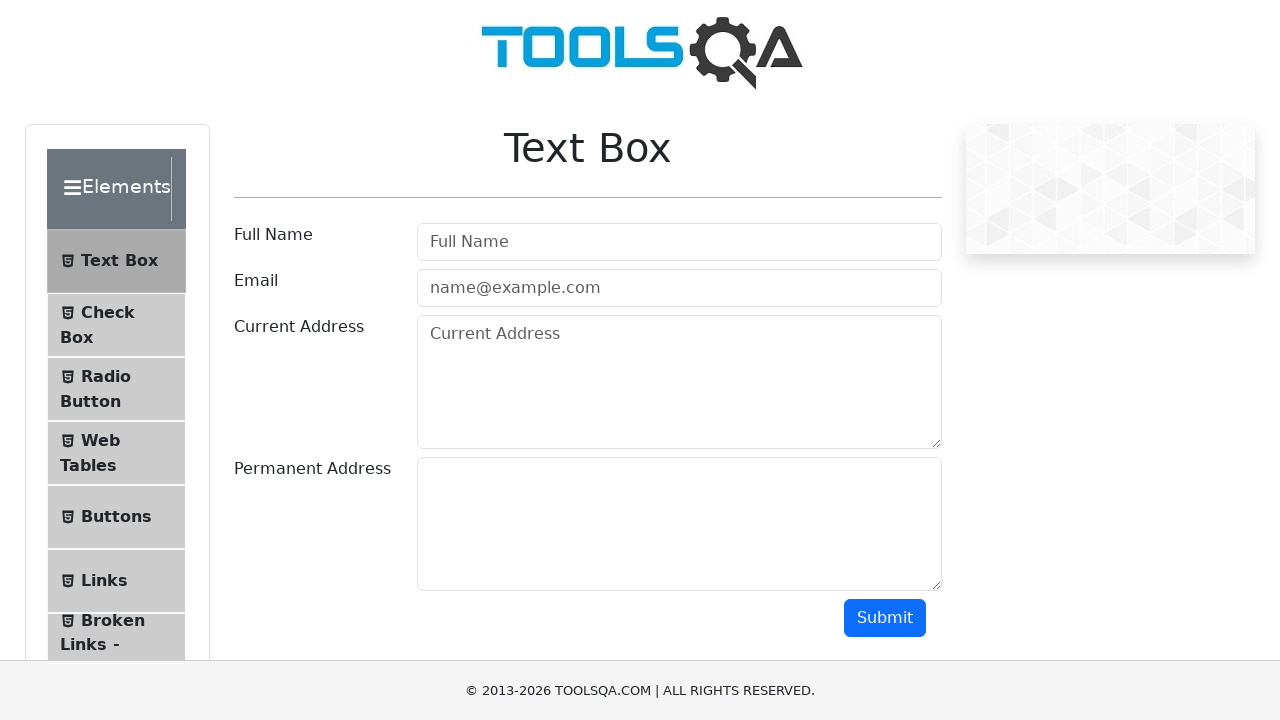

Filled userName field with 'Arthur Demichev' on #userName
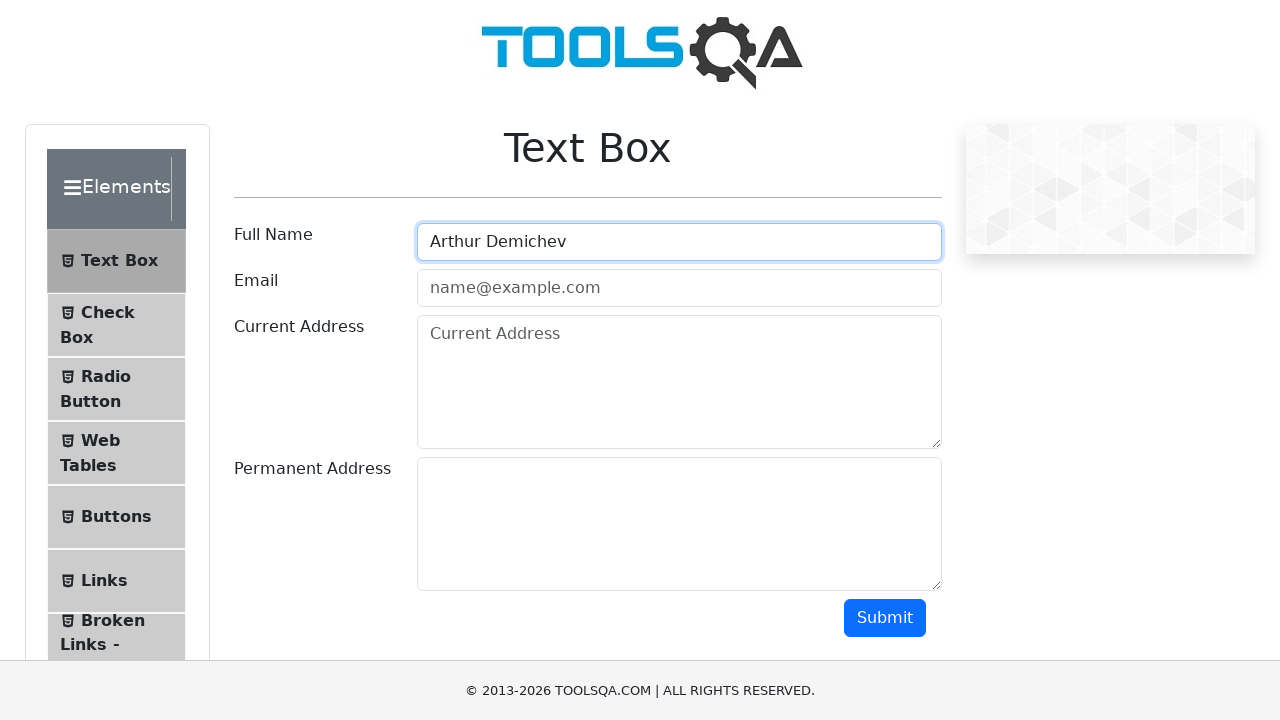

Filled userEmail field with 'arthur.demichev@yahoo.net' on #userEmail
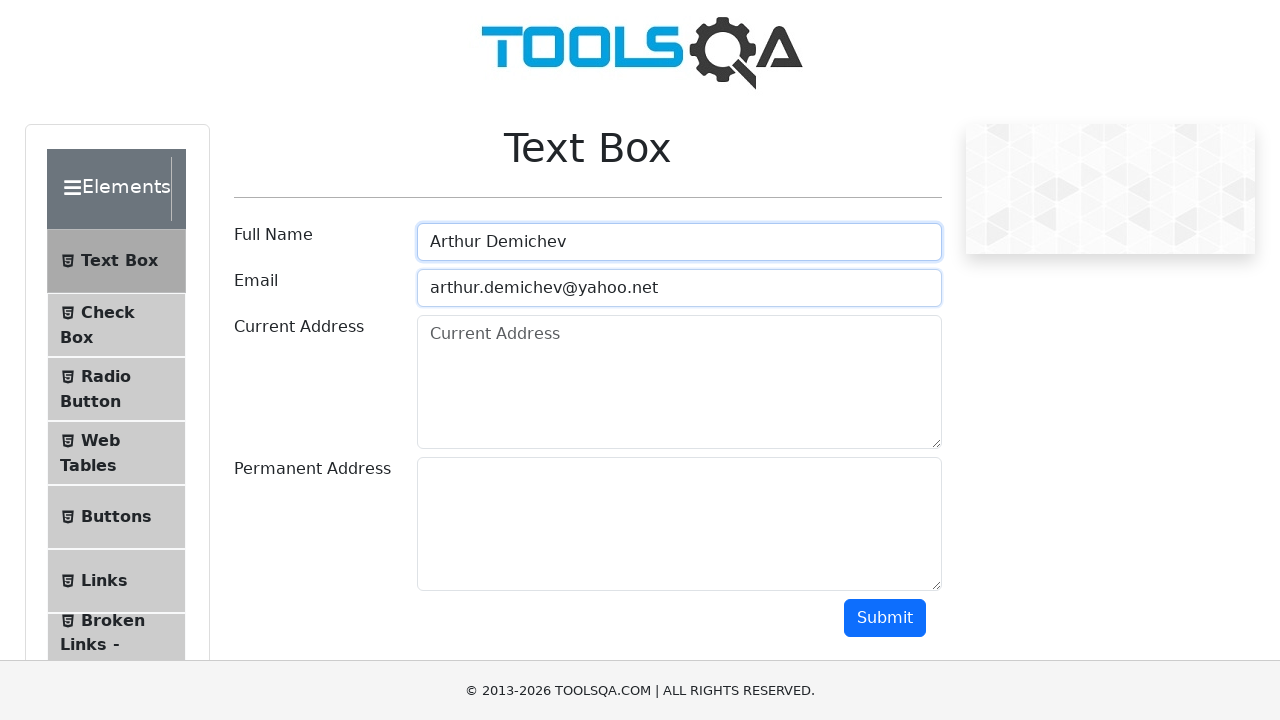

Filled currentAddress field with 'Cracow, Poland' on #currentAddress
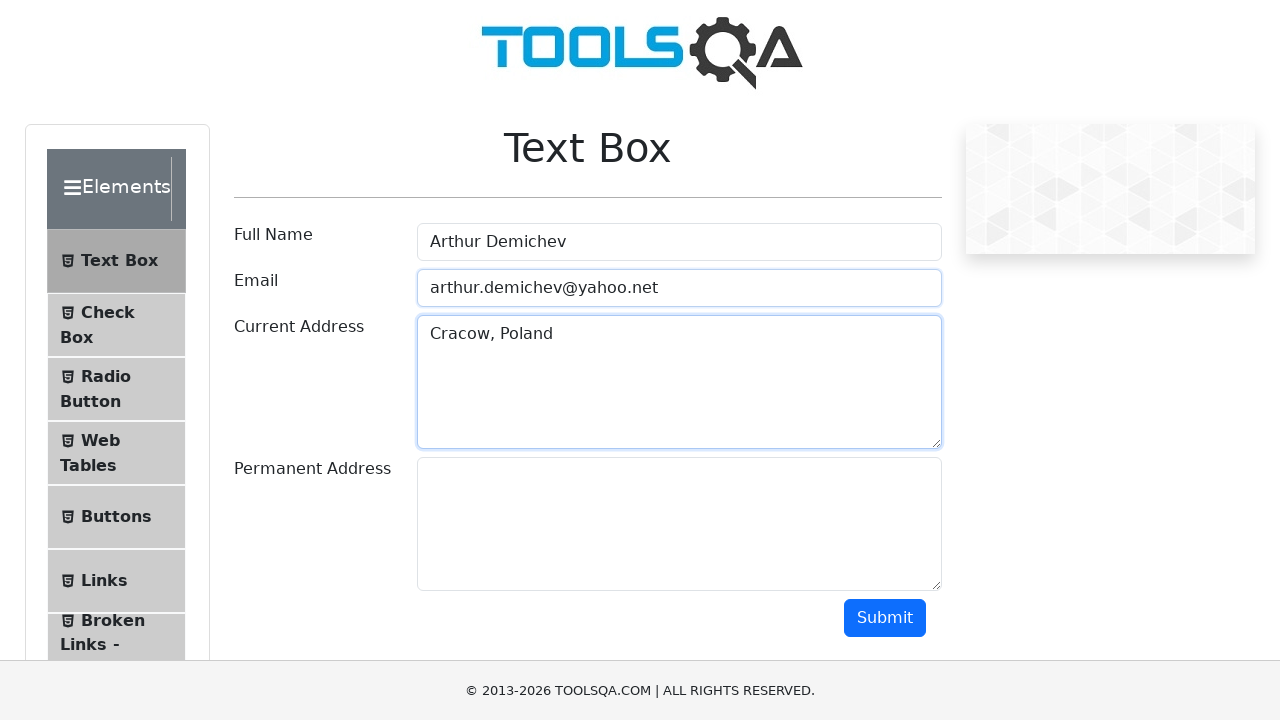

Filled permanentAddress field with 'Cracow, Poland' on #permanentAddress
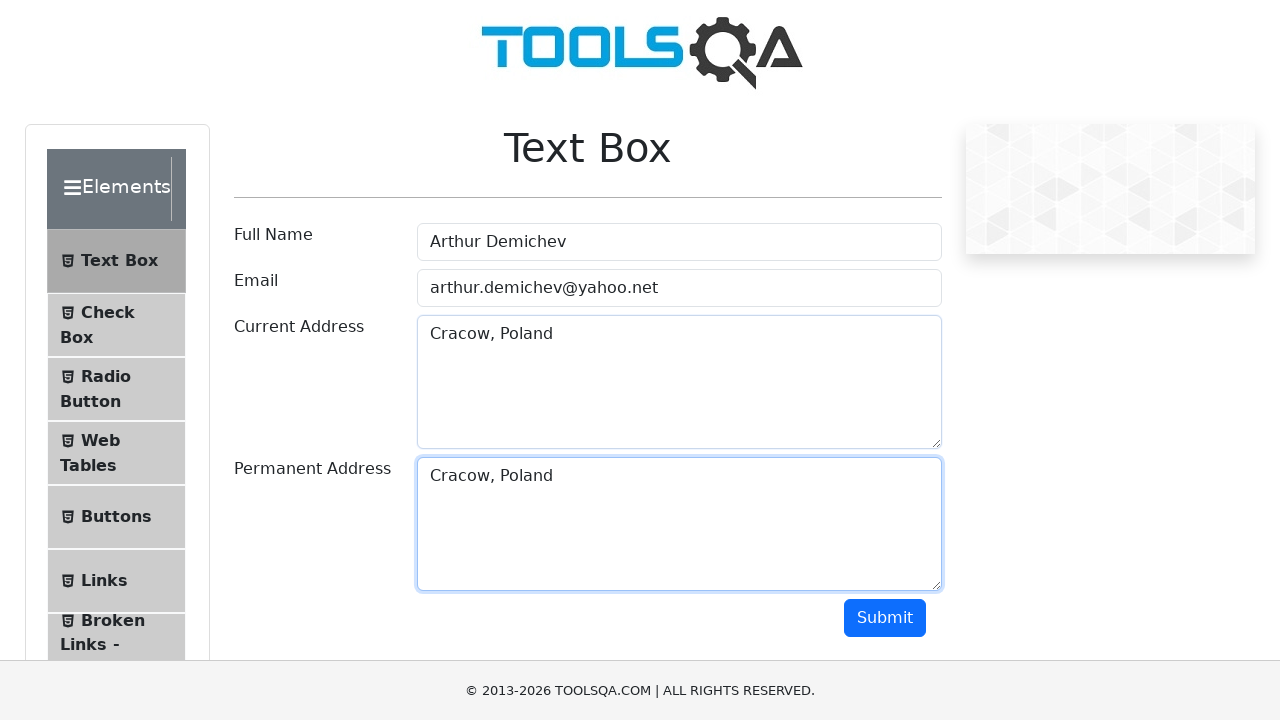

Clicked submit button to submit the form at (885, 618) on #submit
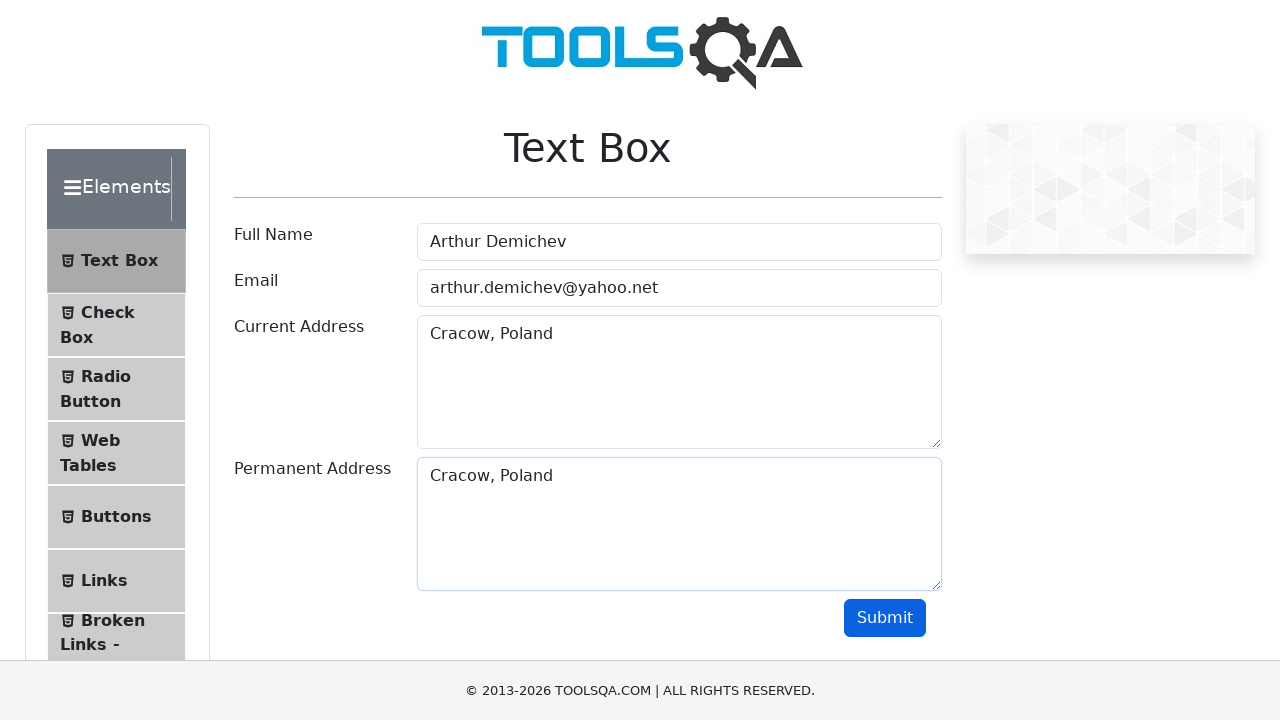

Output section displayed with submitted information
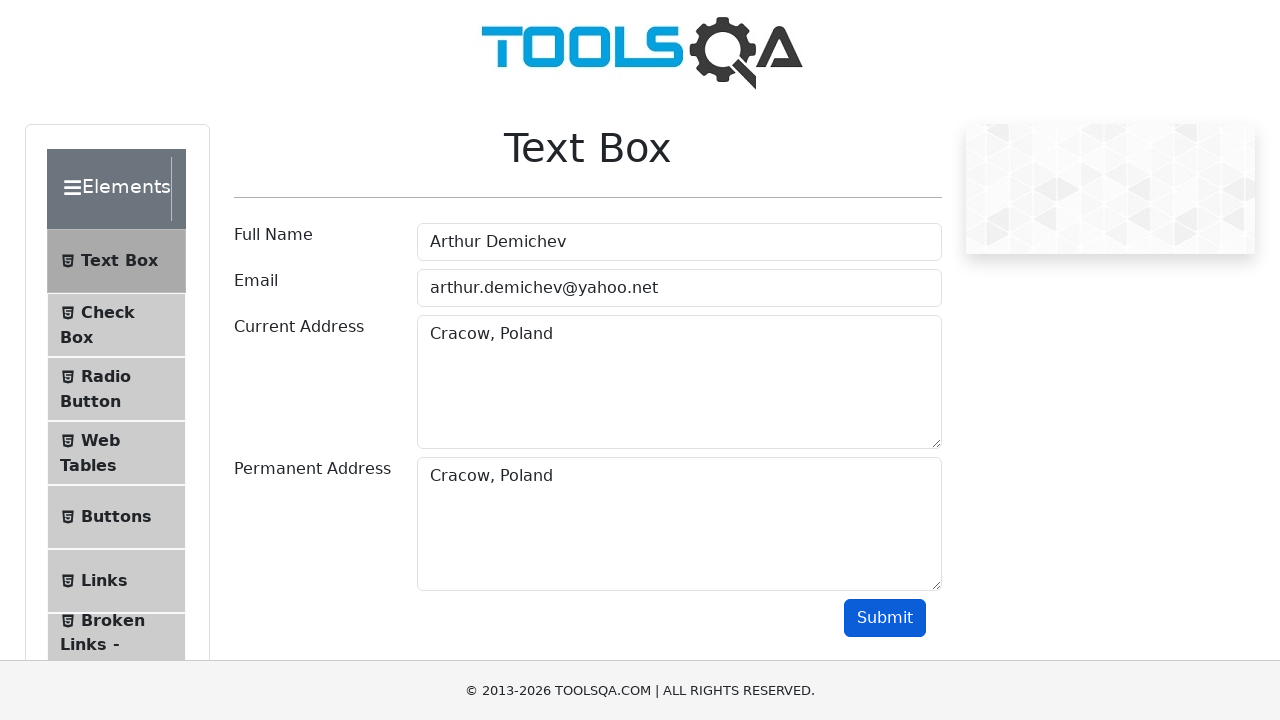

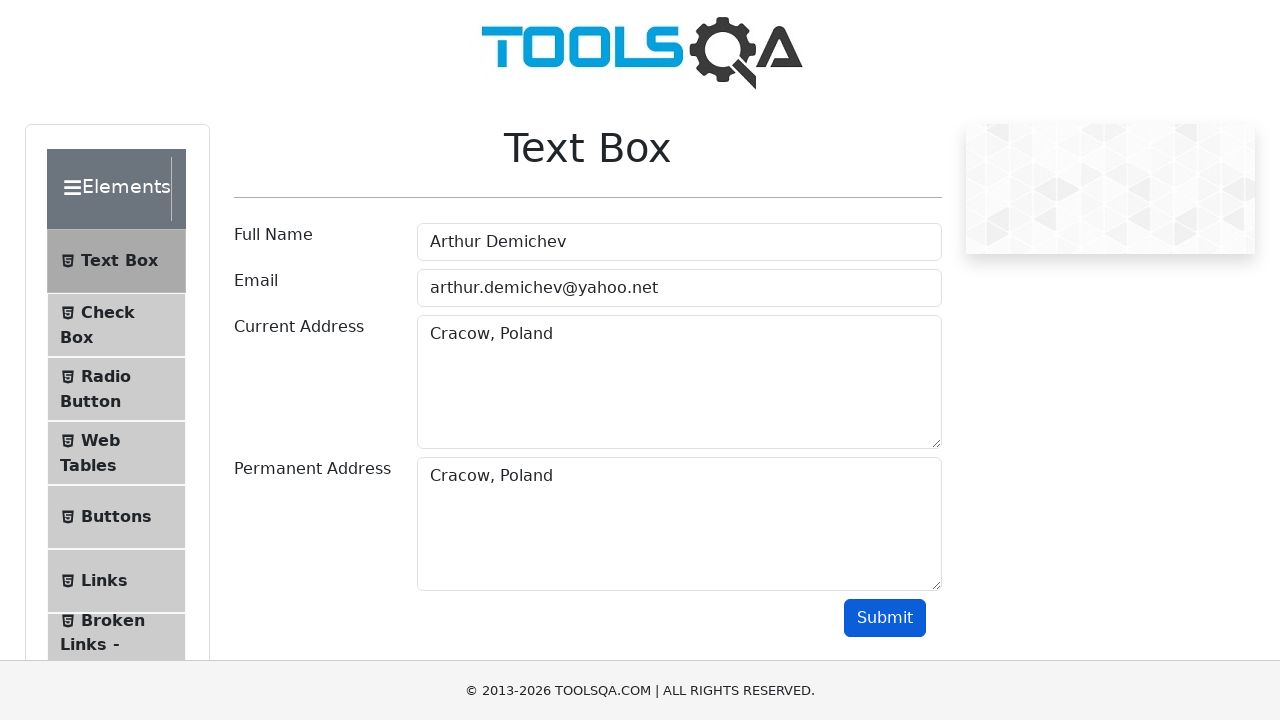